Solves a math problem by extracting a value from an element attribute, calculating the result, and submitting the form with the answer along with checkbox and radio button selections

Starting URL: http://suninjuly.github.io/get_attribute.html

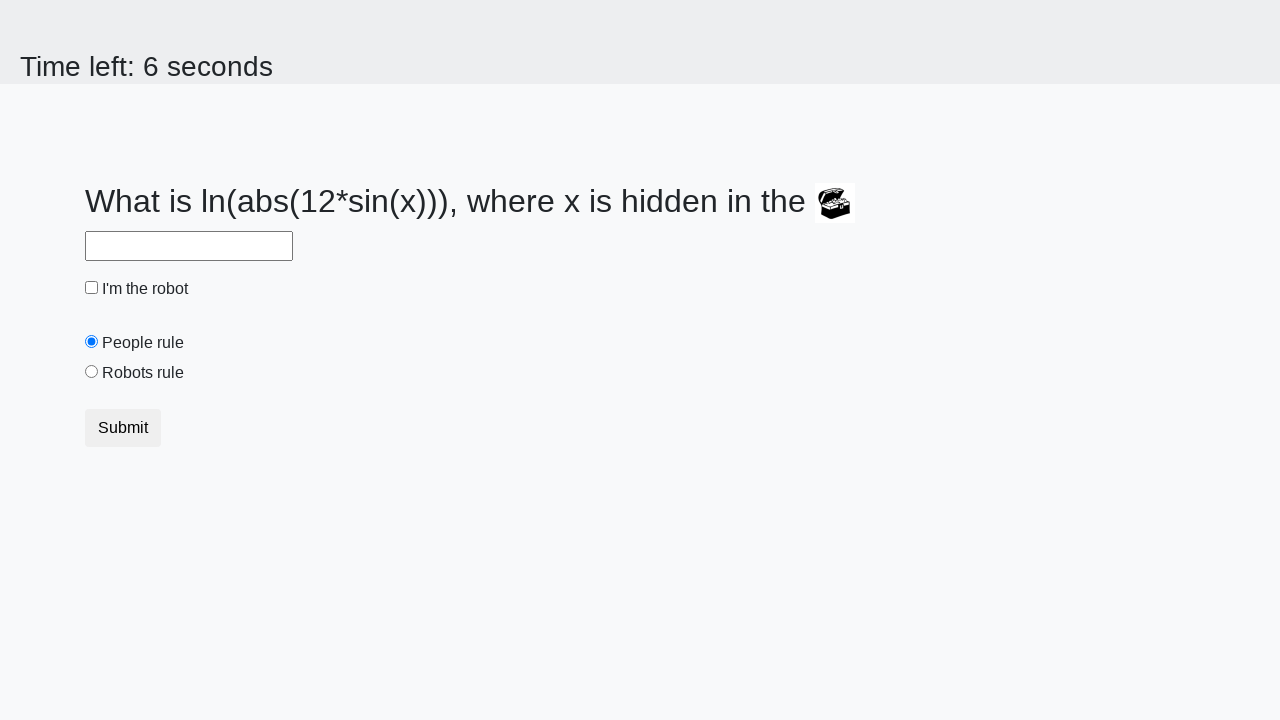

Located treasure element
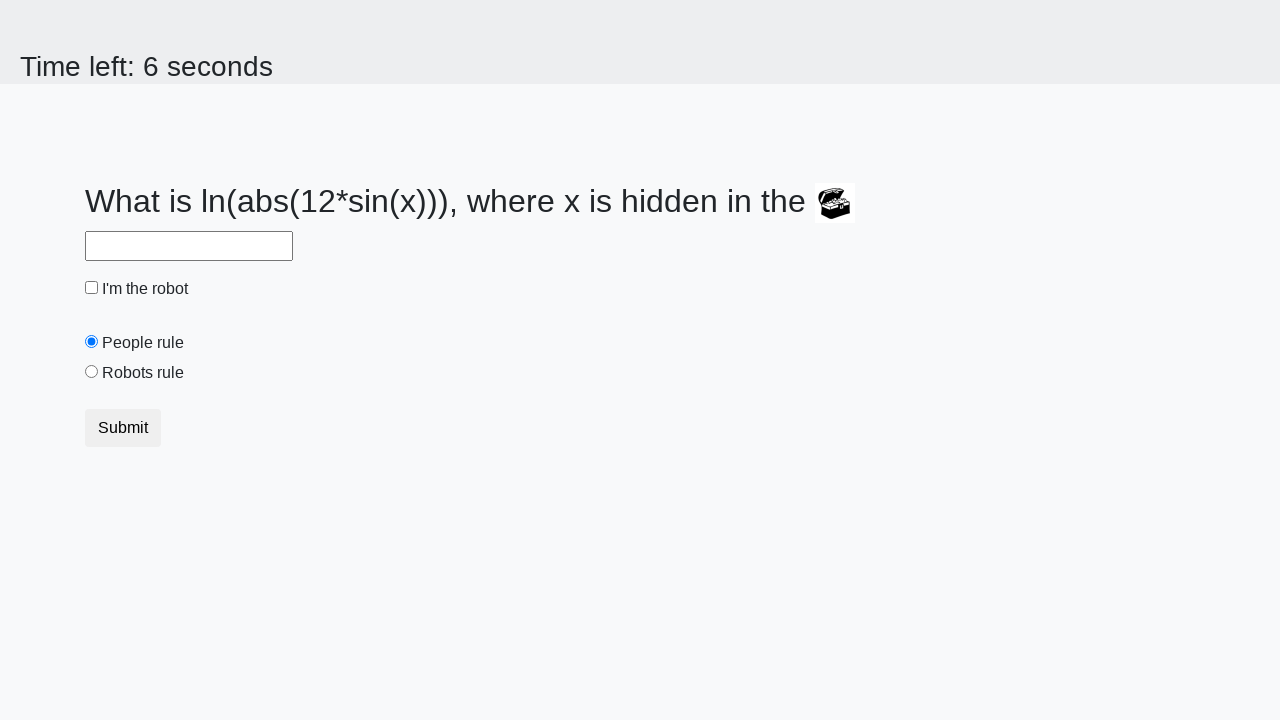

Extracted valuex attribute from treasure element: 750
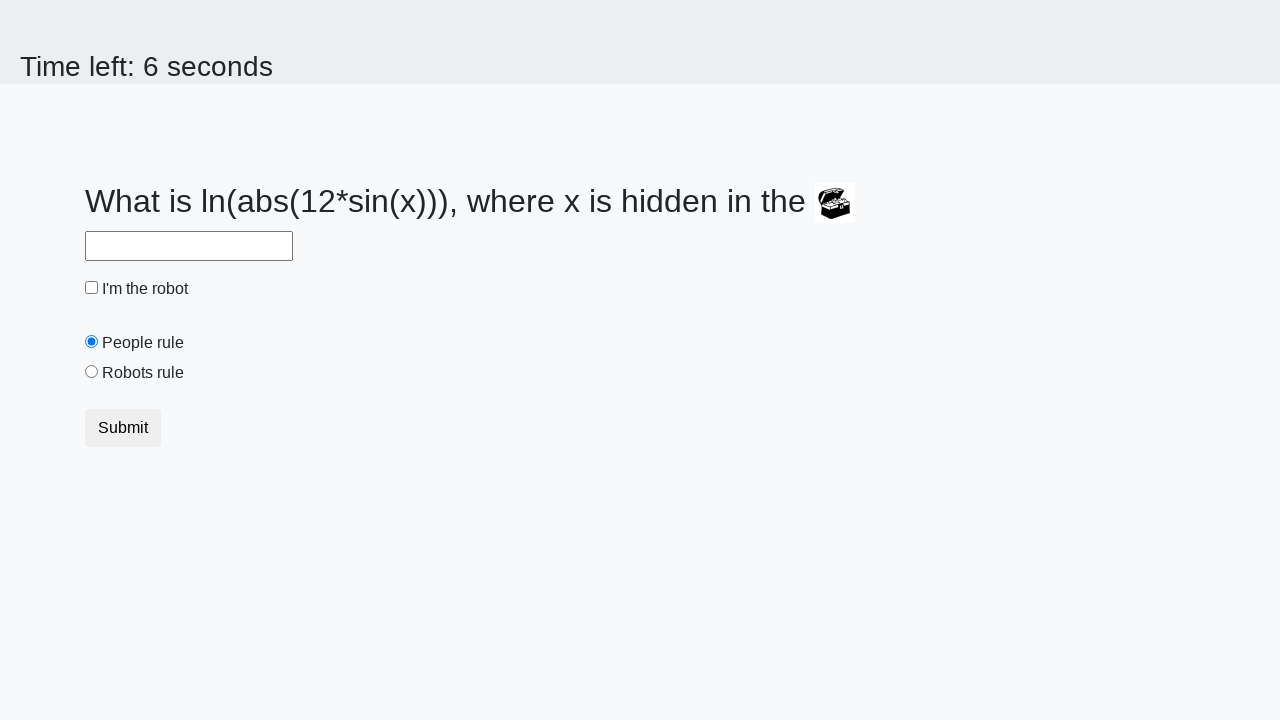

Calculated math result using log(abs(12*sin(750))): 2.190633504246656
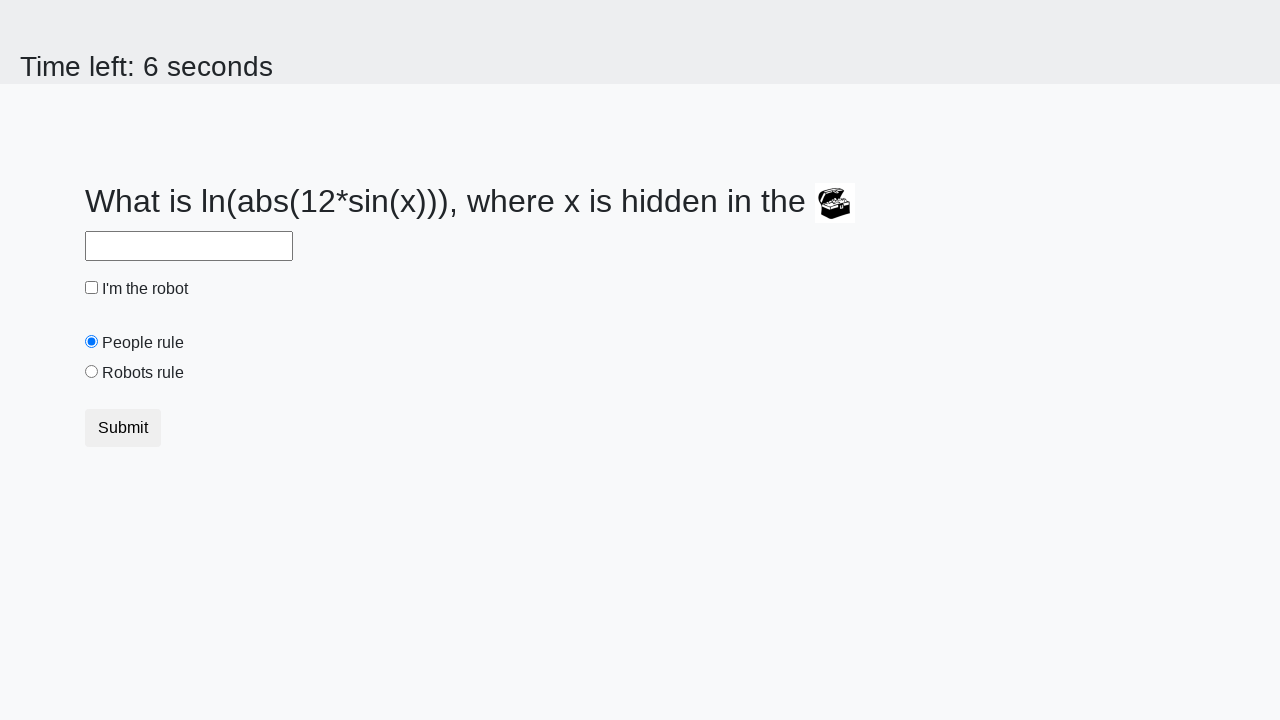

Filled answer field with calculated value: 2.190633504246656 on #answer
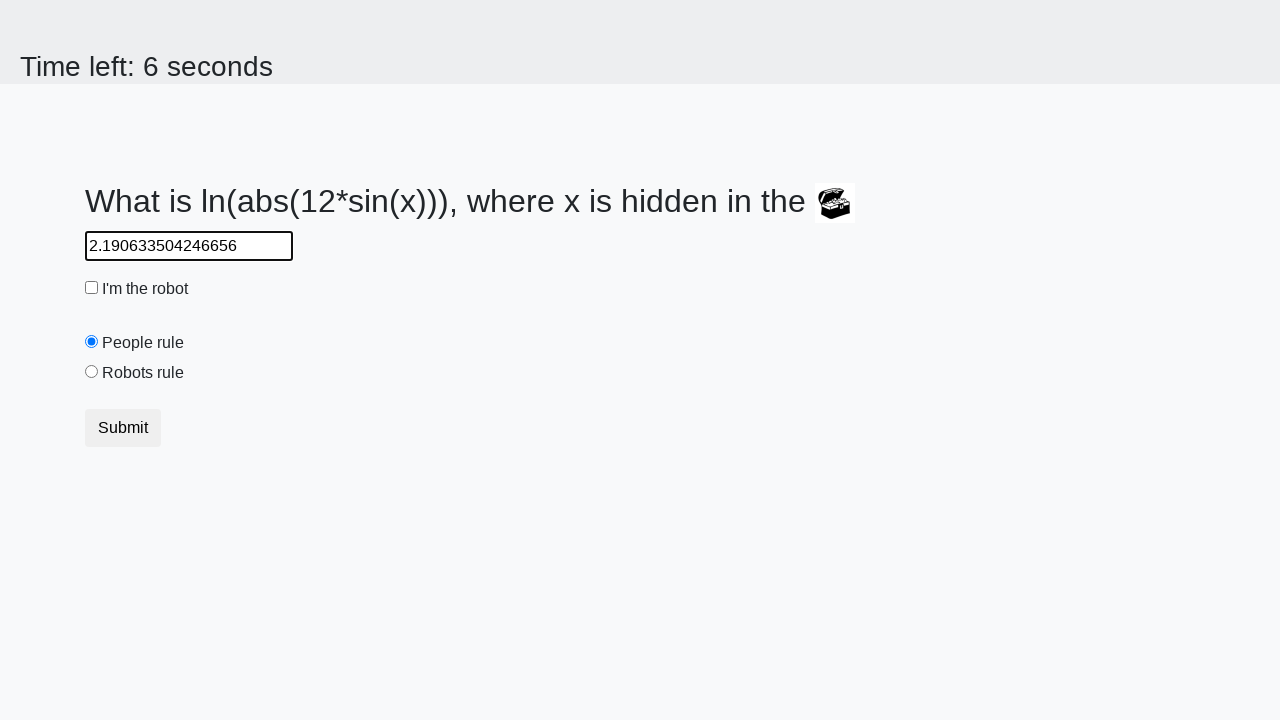

Clicked robot checkbox at (92, 288) on #robotCheckbox
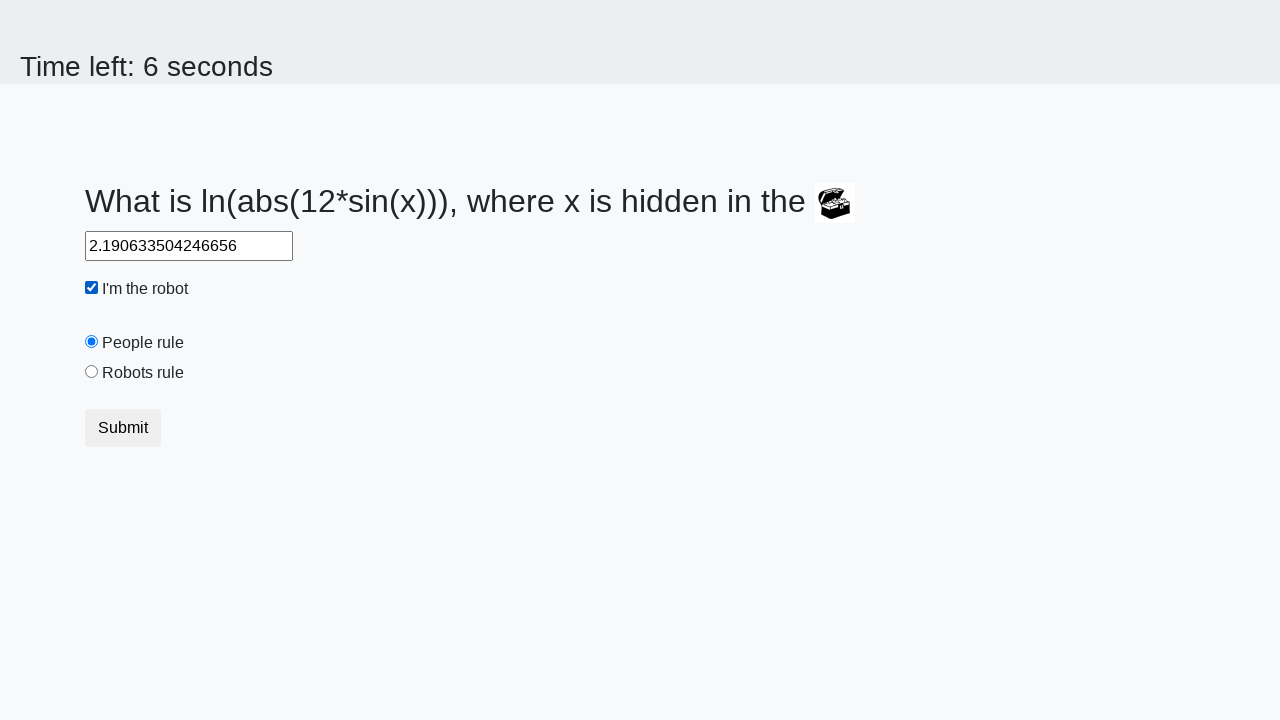

Clicked 'robots rule' radio button at (92, 372) on #robotsRule
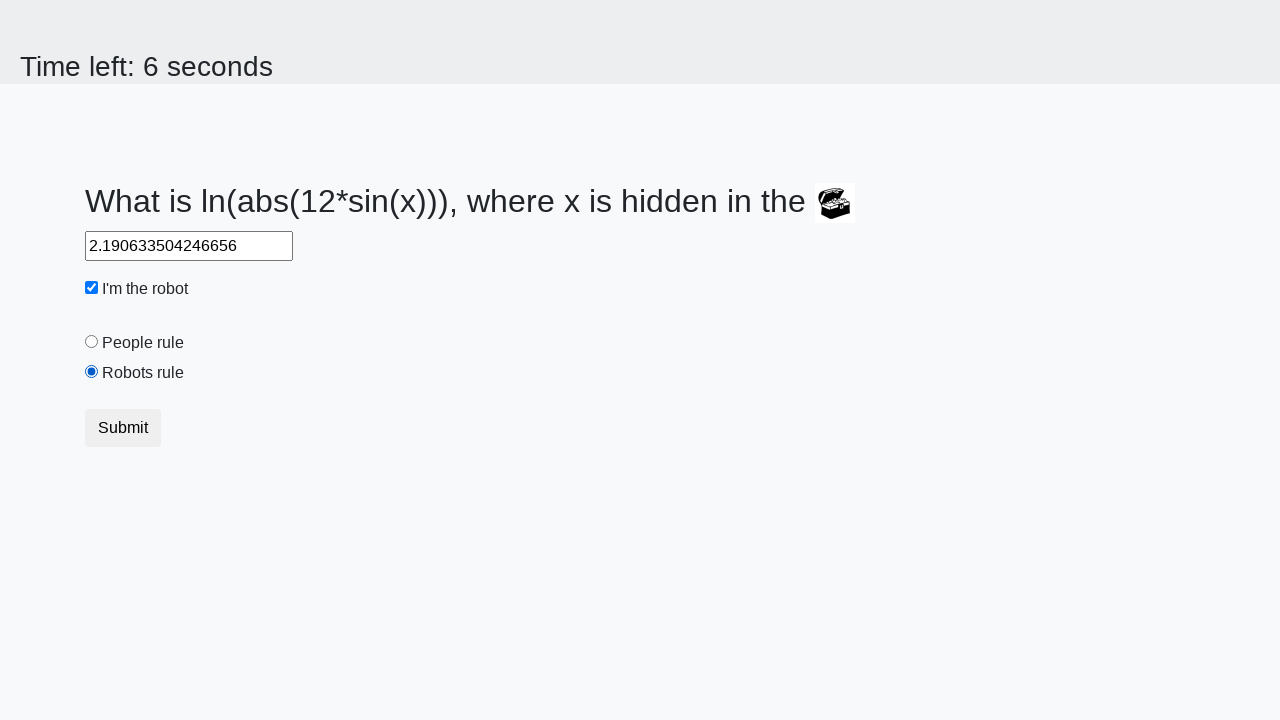

Clicked submit button to send form at (123, 428) on .btn.btn-default
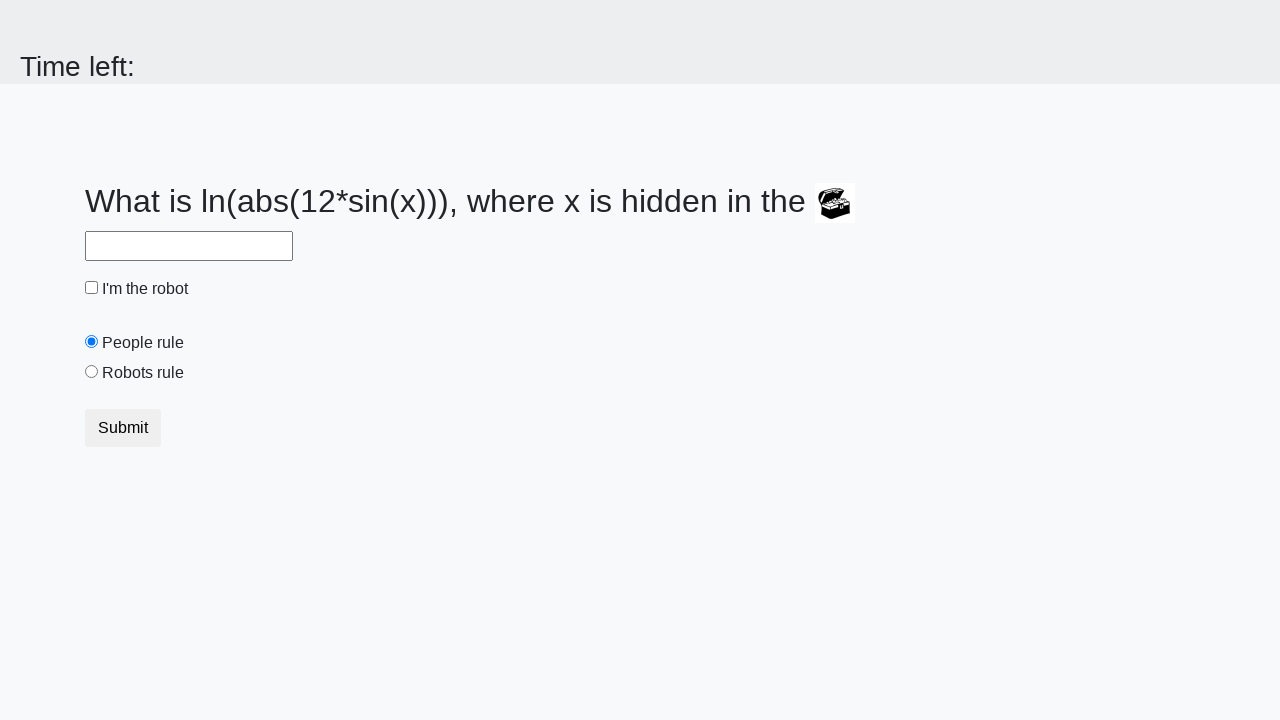

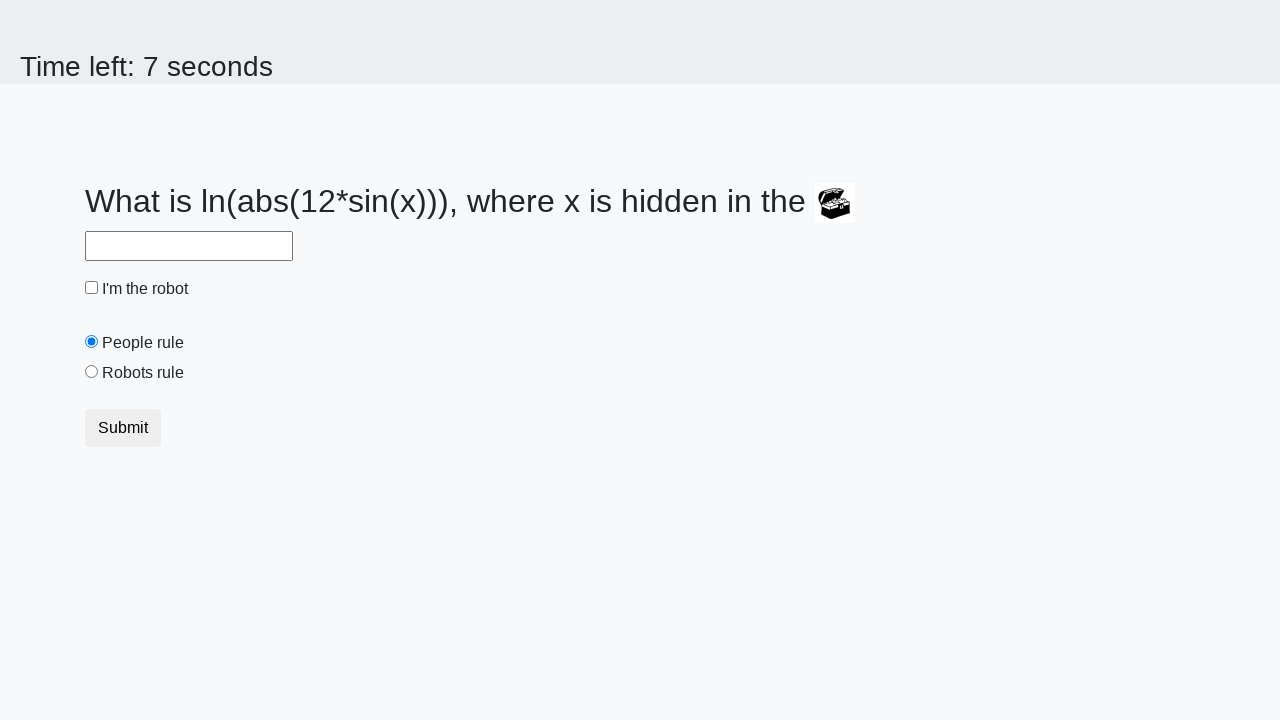